Fills out a contact form with name, email, and message, solves a math captcha, and submits the form

Starting URL: https://ultimateqa.com/complicated-page

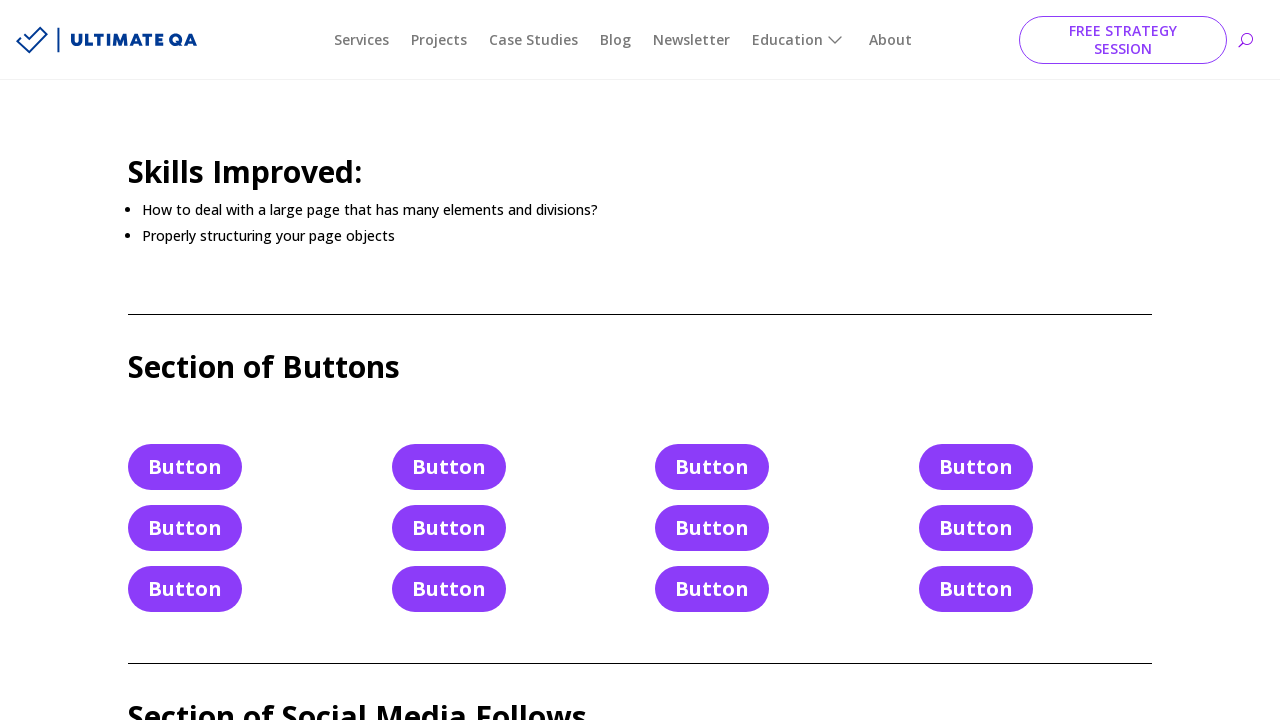

Filled name field with 'John Smith' on #et_pb_contact_name_0
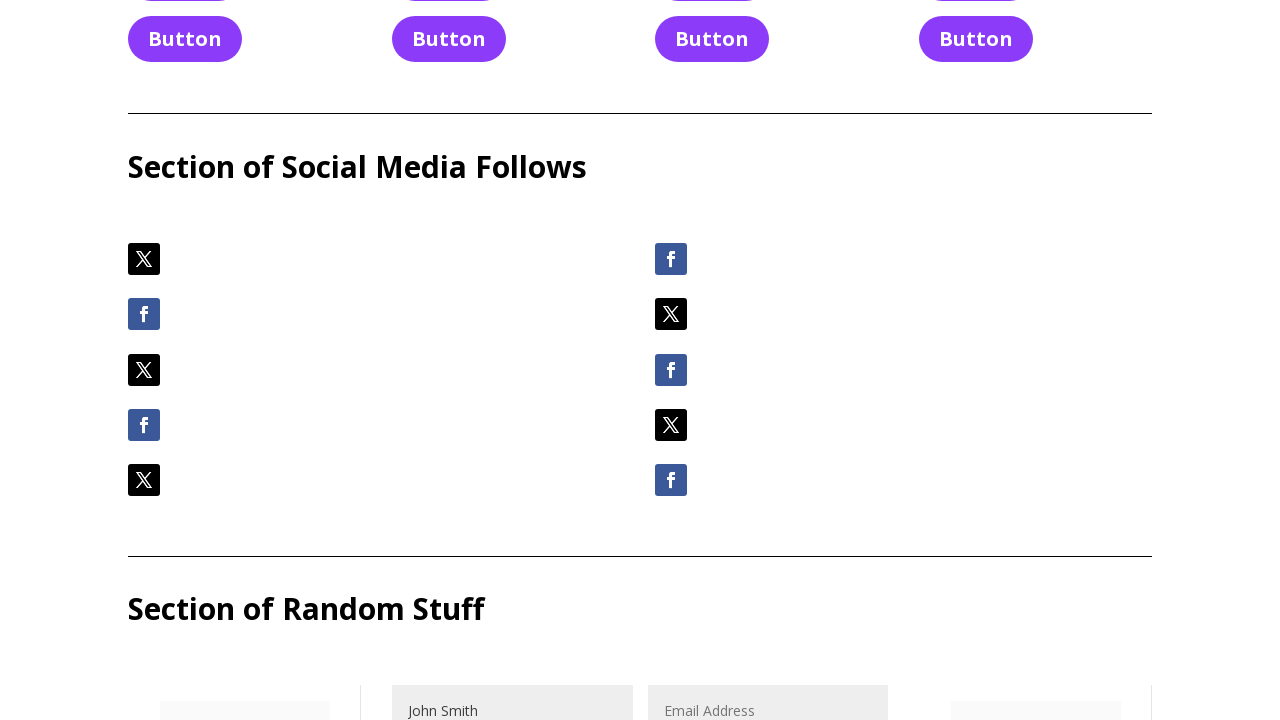

Filled email field with 'john.smith@example.com' on #et_pb_contact_email_0
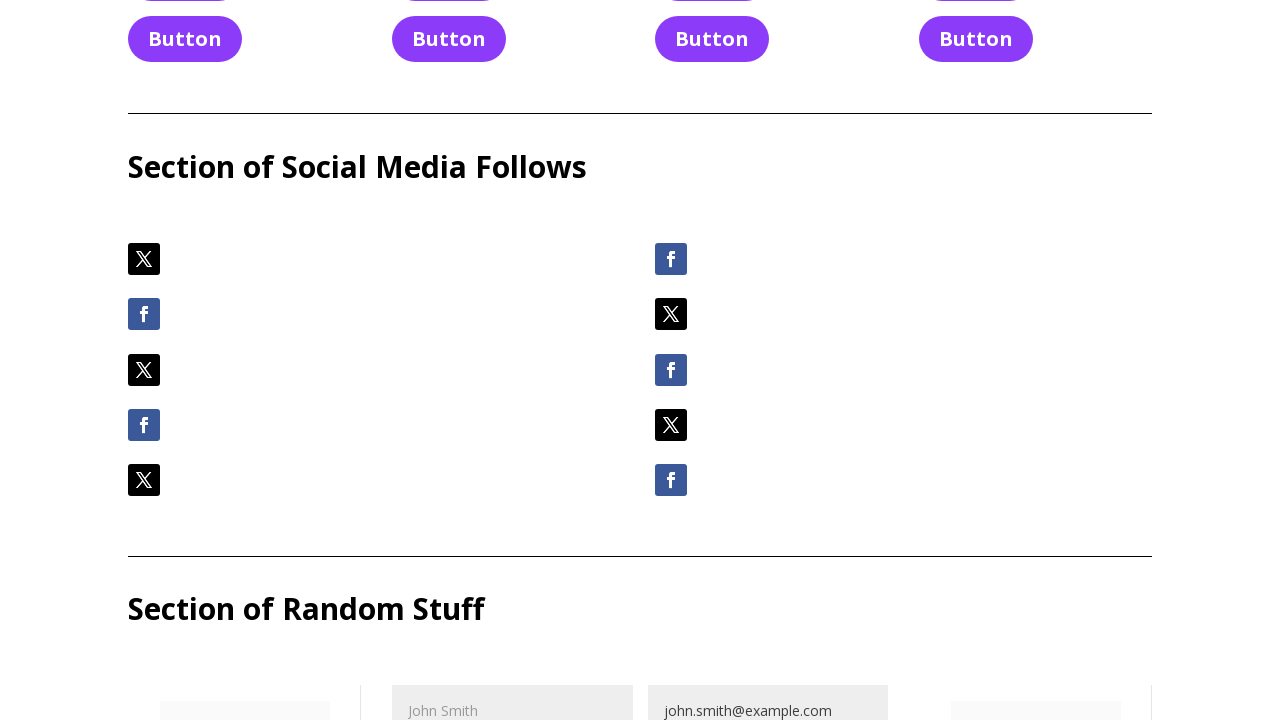

Filled message field with test message on #et_pb_contact_message_0
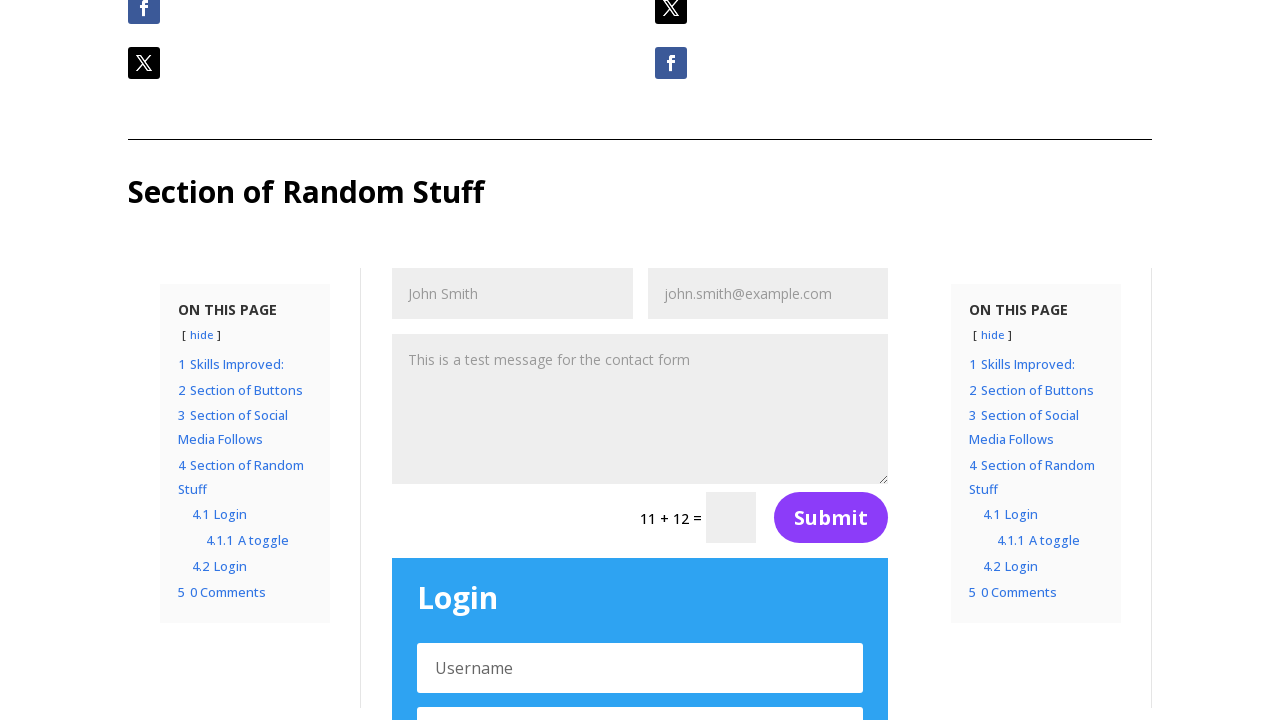

Retrieved math captcha text: 11 + 12
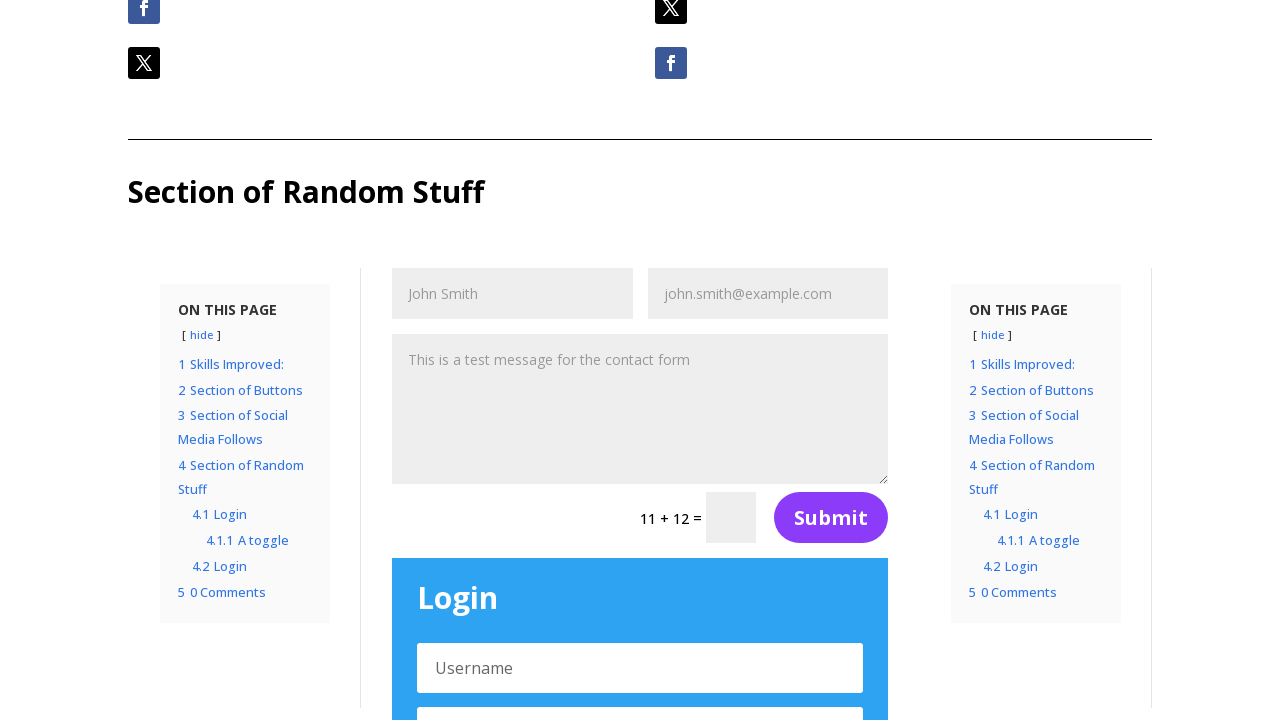

Solved math captcha: 11 + 12 = 23
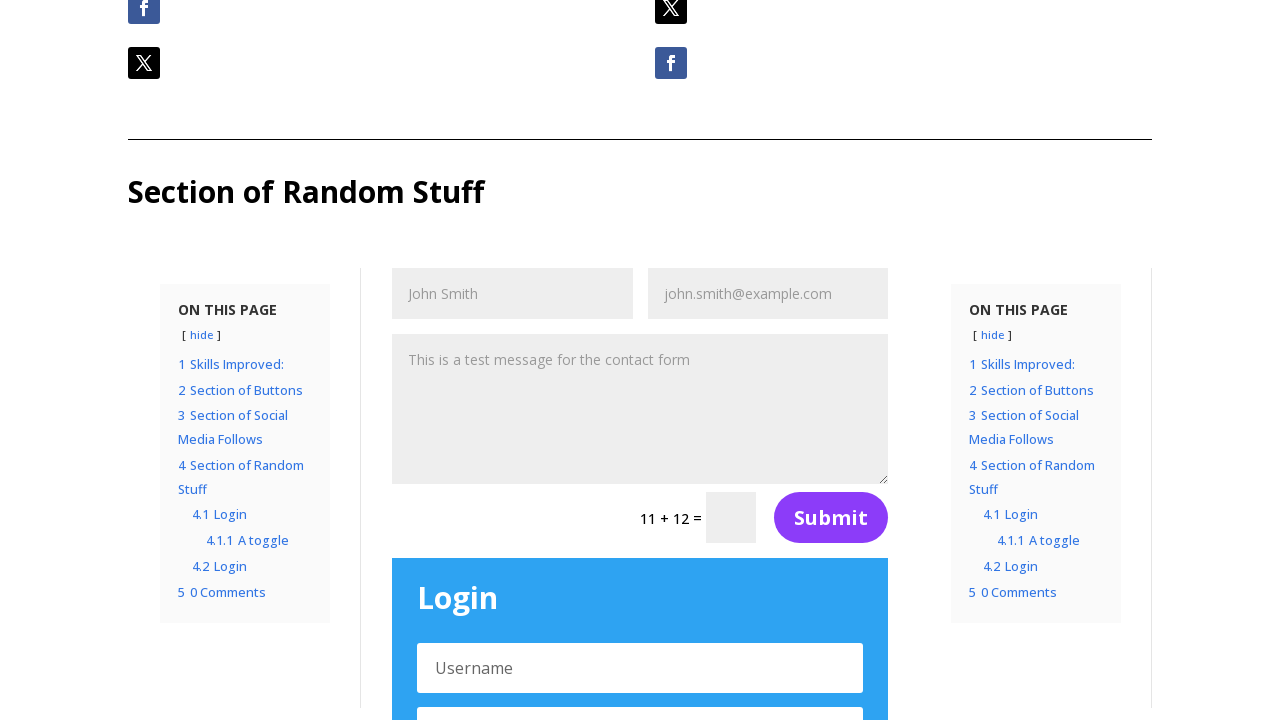

Filled captcha answer field with '23' on xpath=//*[@id="et_pb_contact_form_0"]/div[2]/form/div/div/p/input
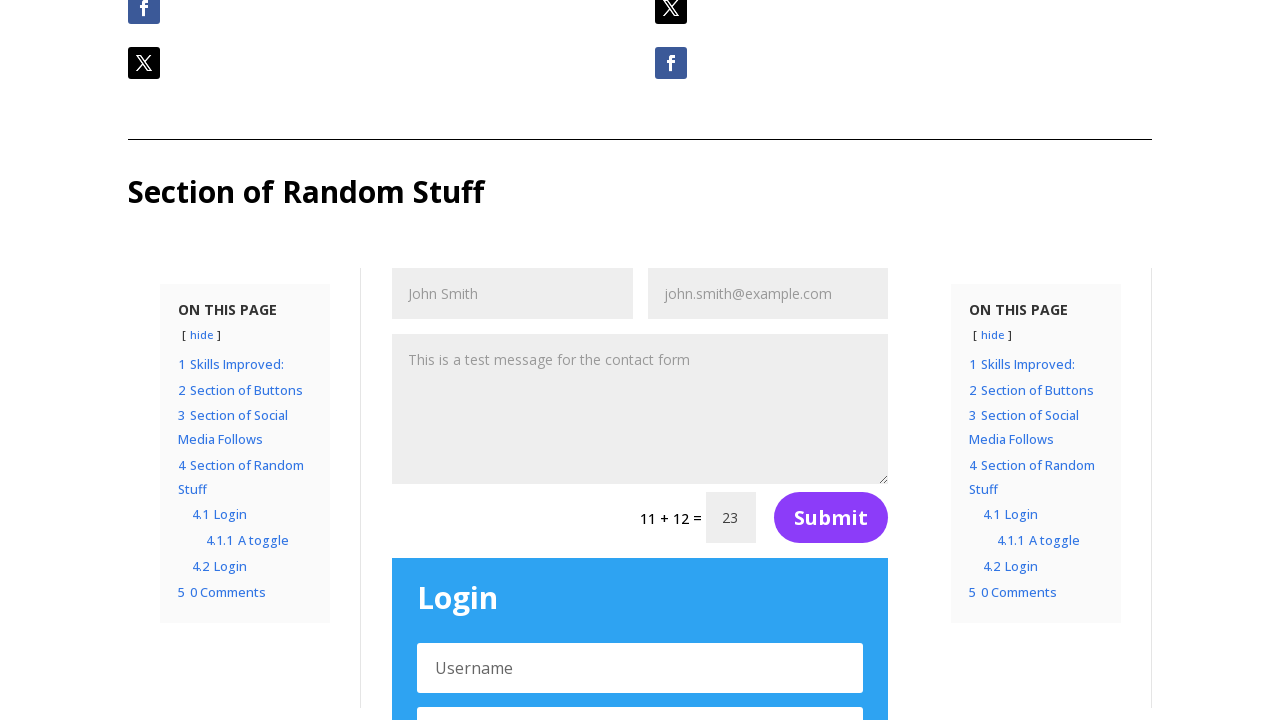

Clicked contact form submit button at (831, 518) on xpath=//*[@id="et_pb_contact_form_0"]/div[2]/form/div/button
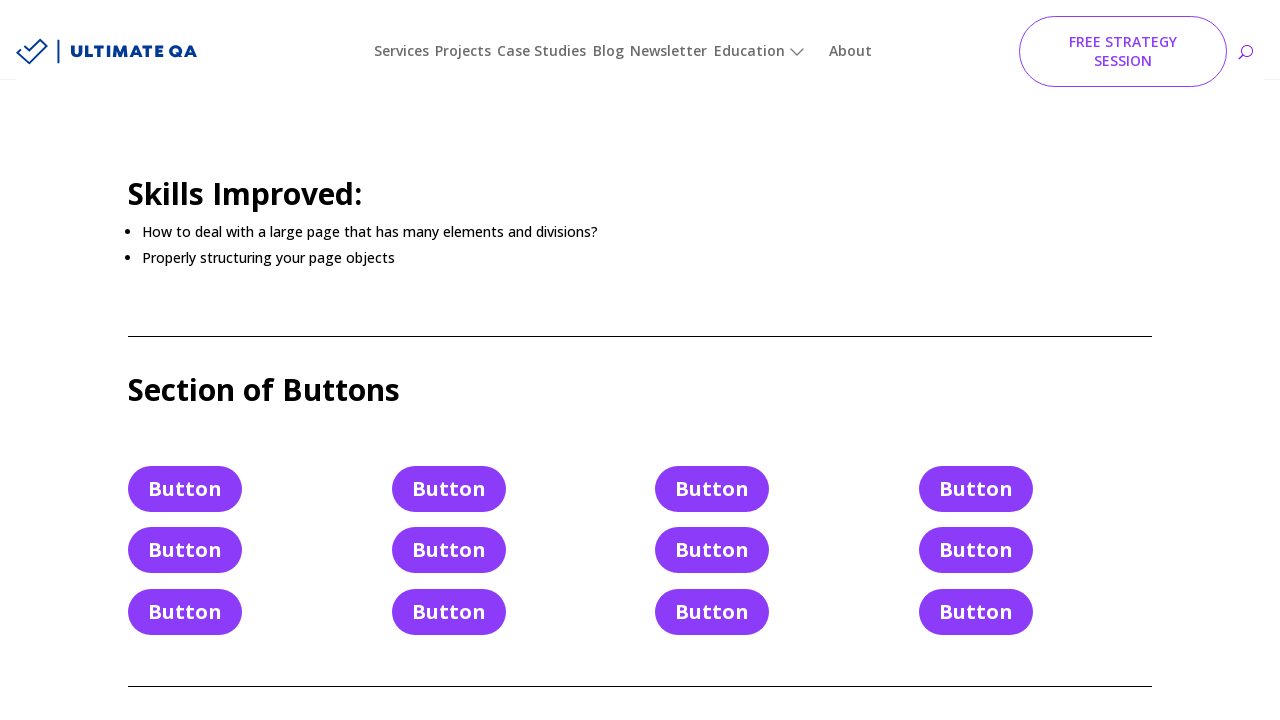

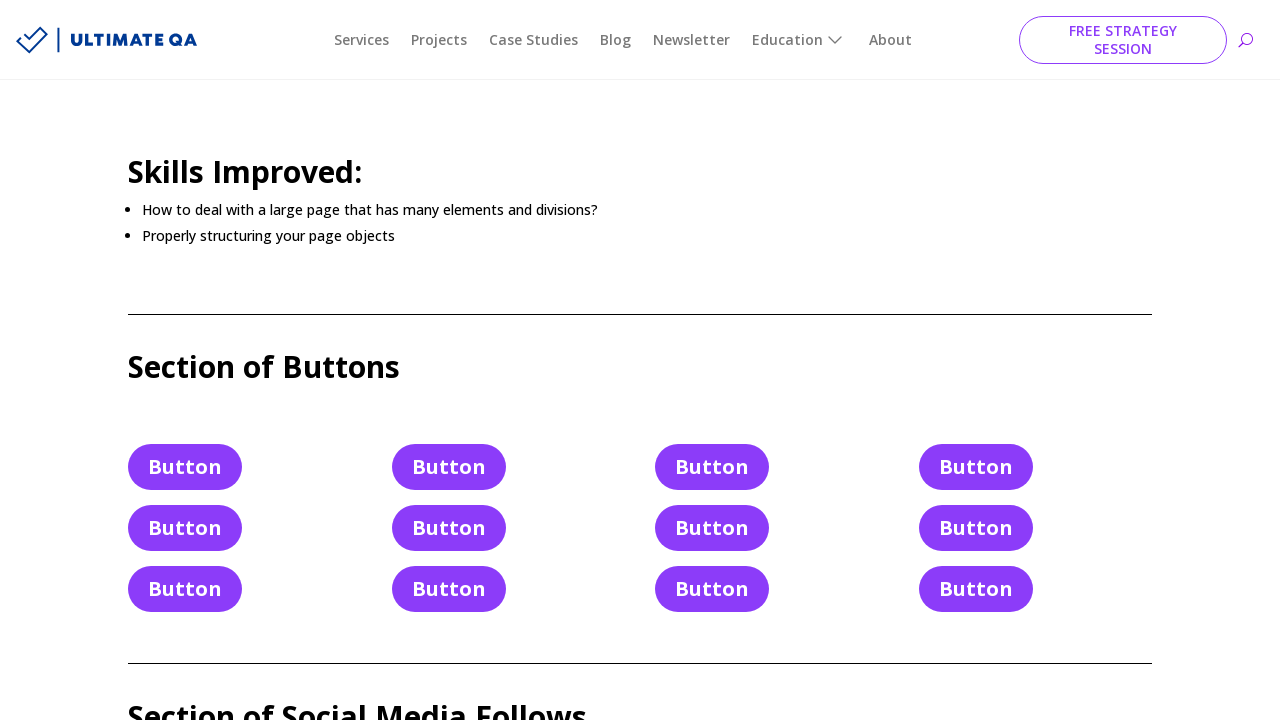